Tests input and textarea components on the Tamagui documentation page by filling them with text and verifying the values are correctly set

Starting URL: https://tamagui.dev/docs/components/inputs

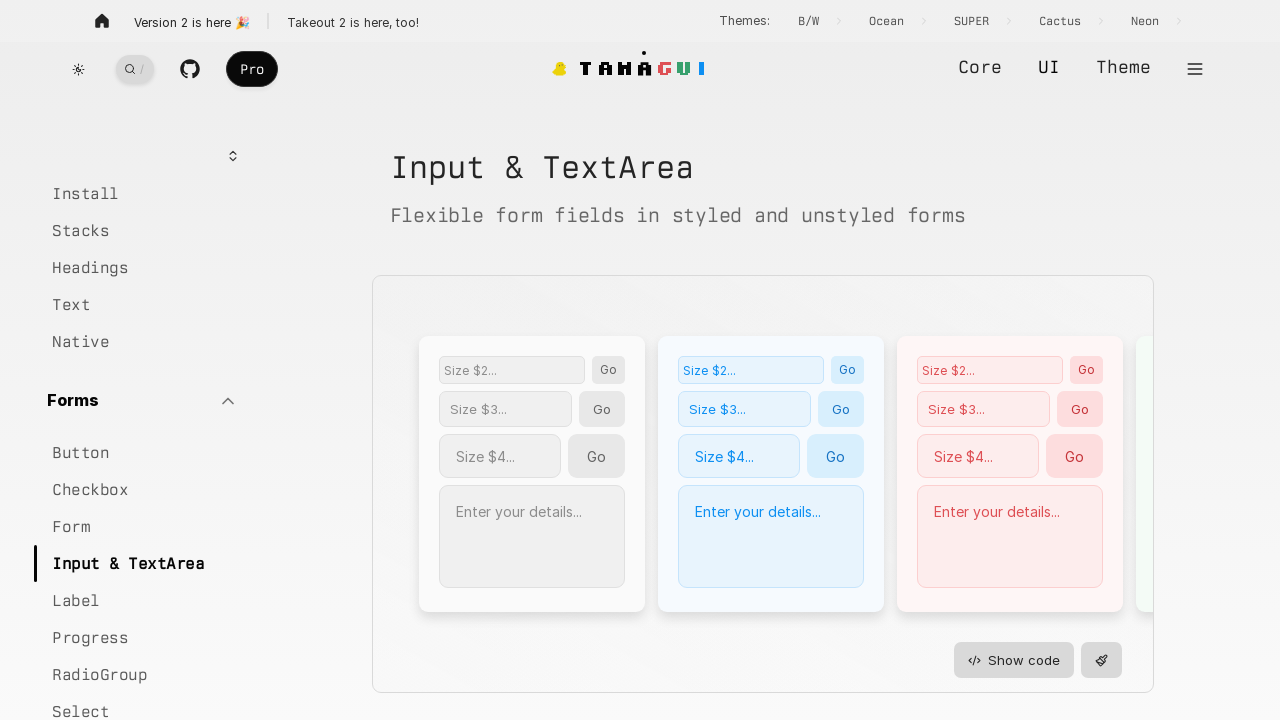

Waited for demo container to load
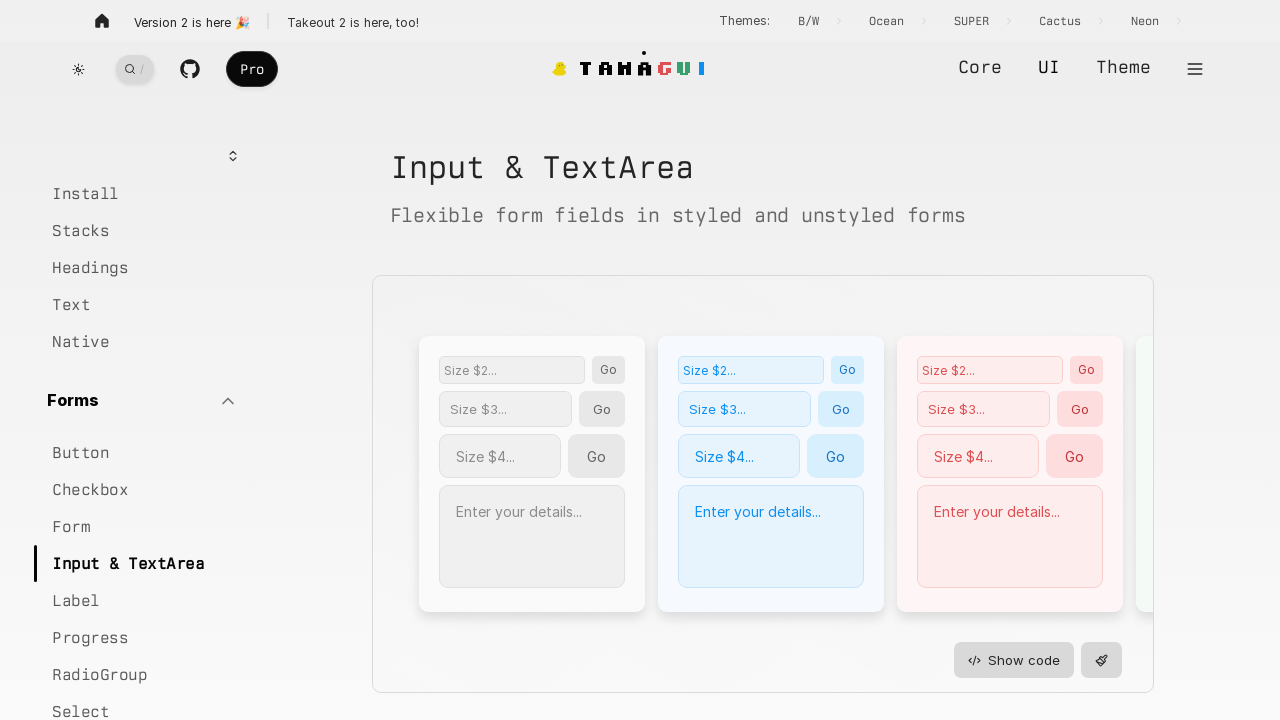

Filled first input field with 'hello' on #demo input >> nth=0
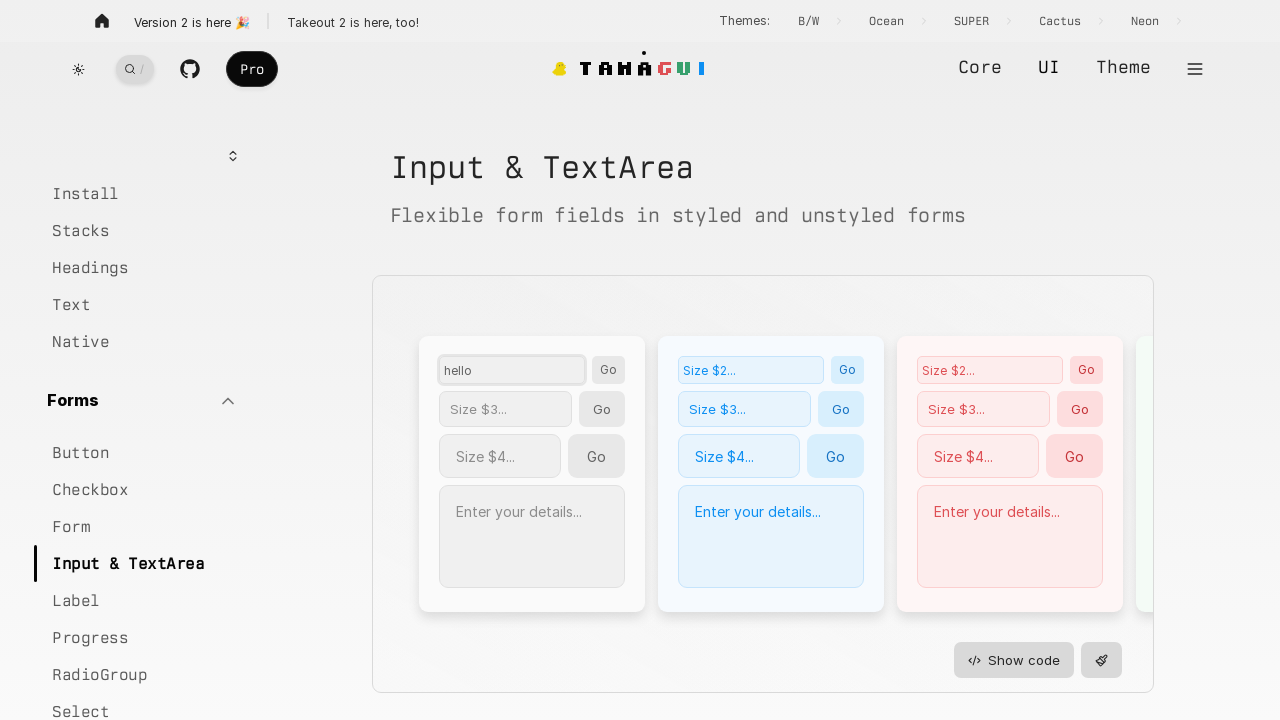

Verified input field contains 'hello'
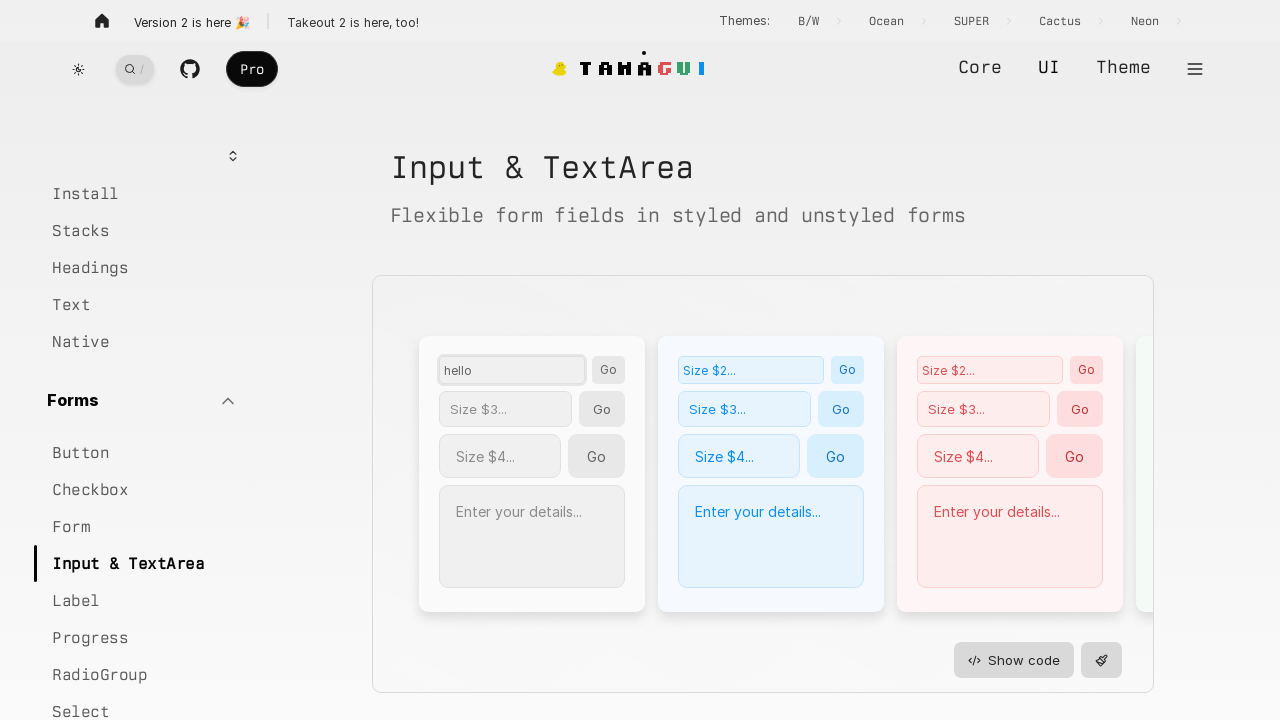

Filled first textarea with 'hello' on #demo textarea >> nth=0
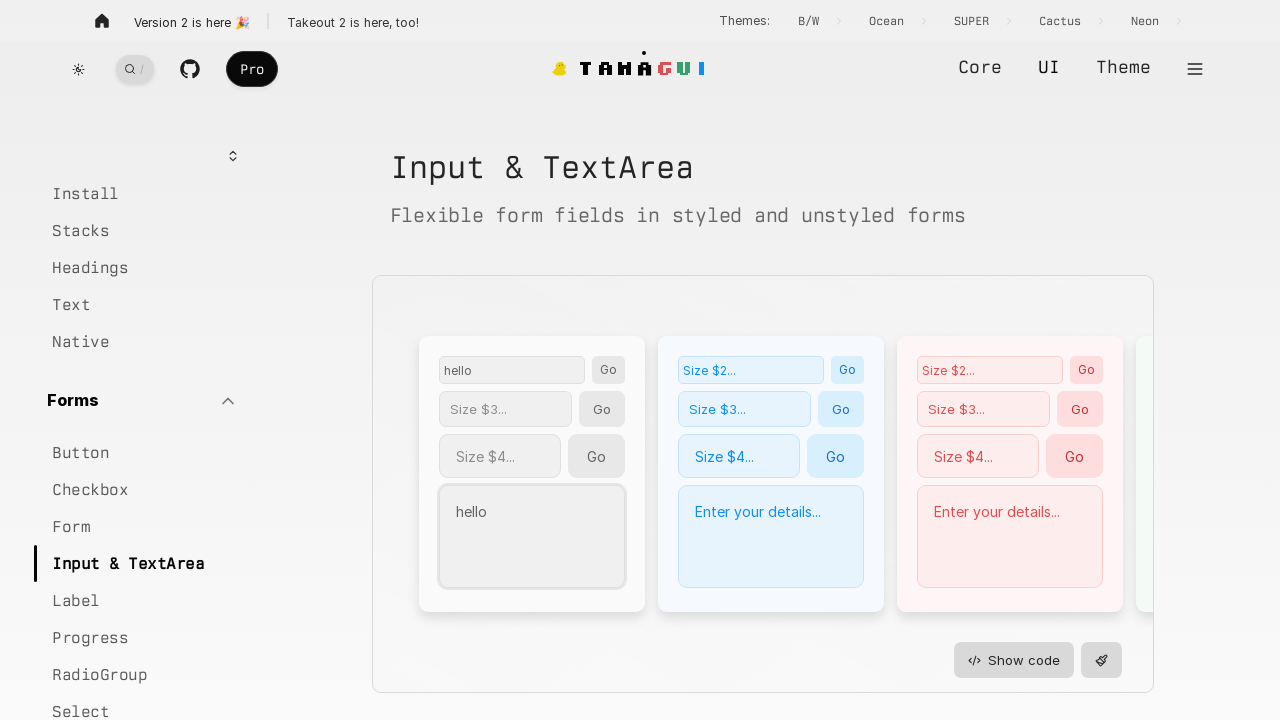

Verified textarea contains 'hello'
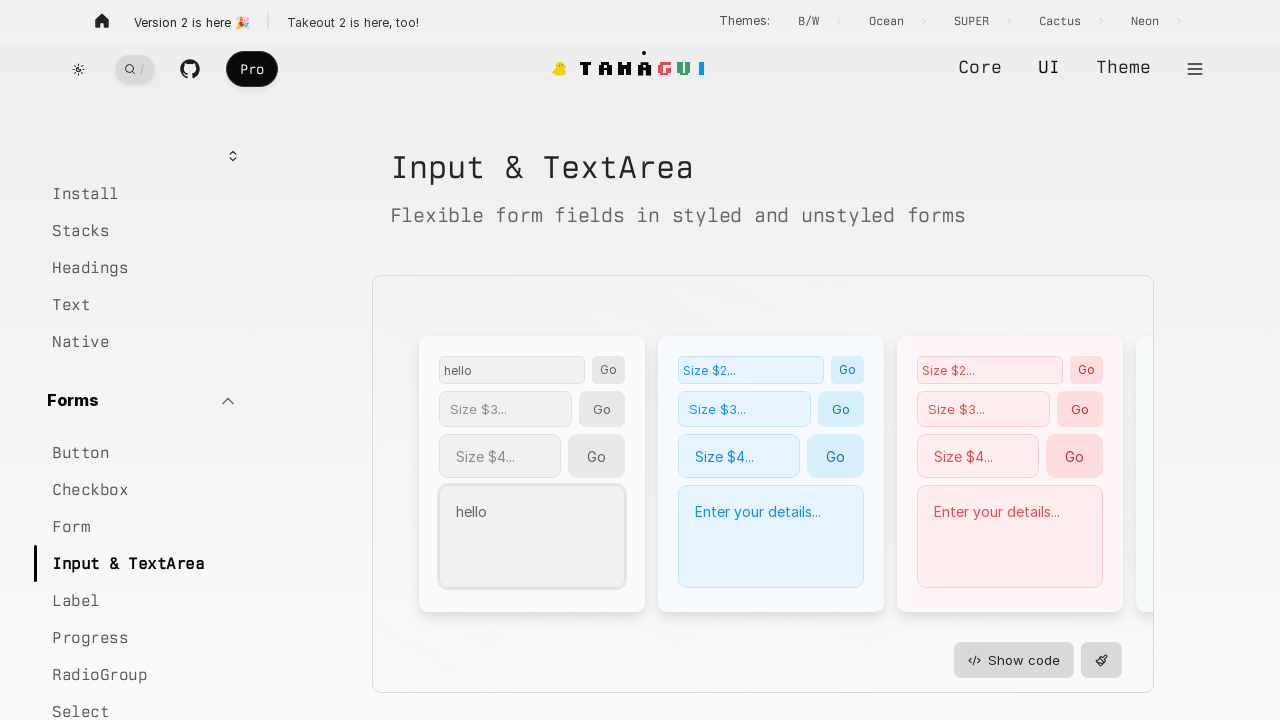

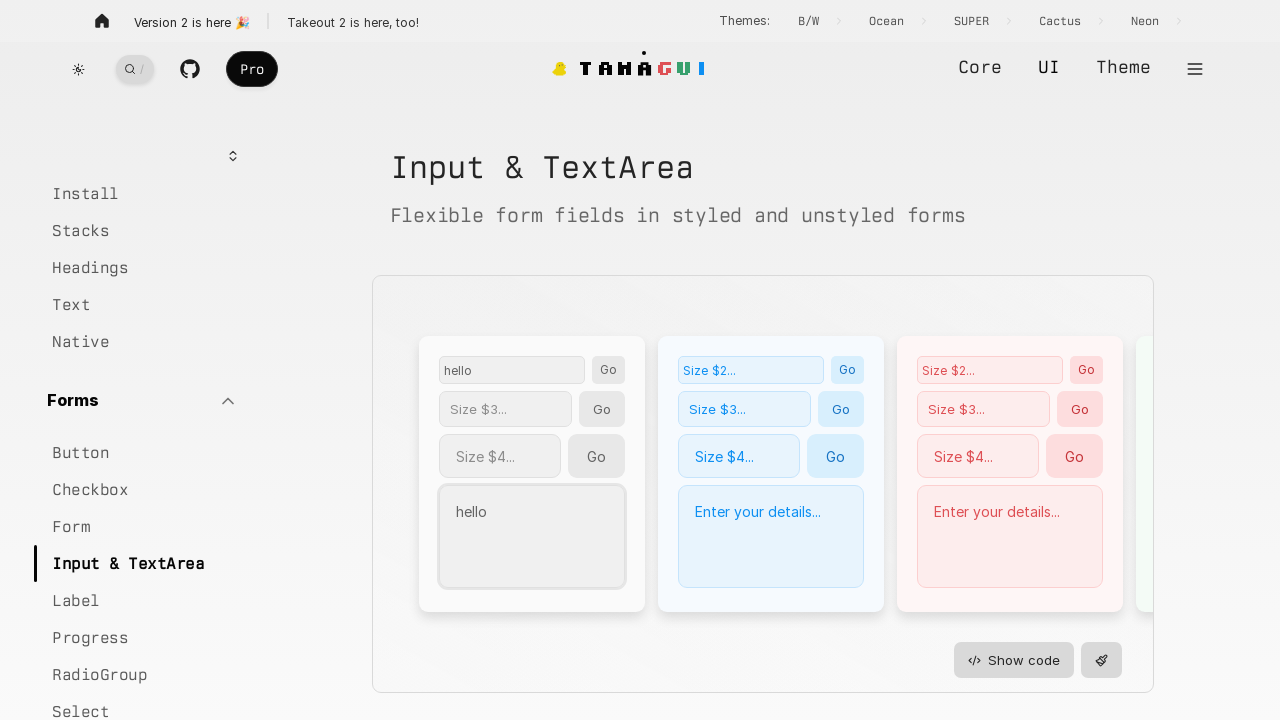